Tests a registration form by filling required fields and submitting the form to verify successful registration

Starting URL: http://suninjuly.github.io/registration1.html

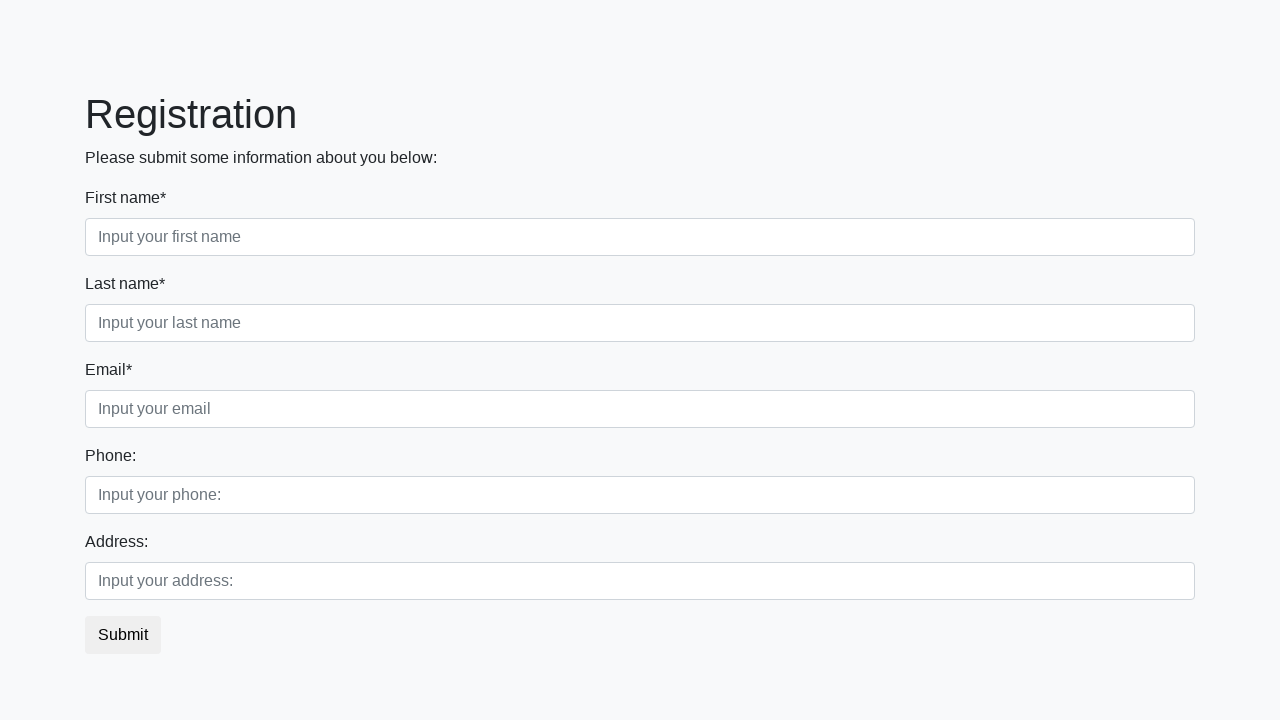

Filled first required form field with 'test' on input[required].form-control.first
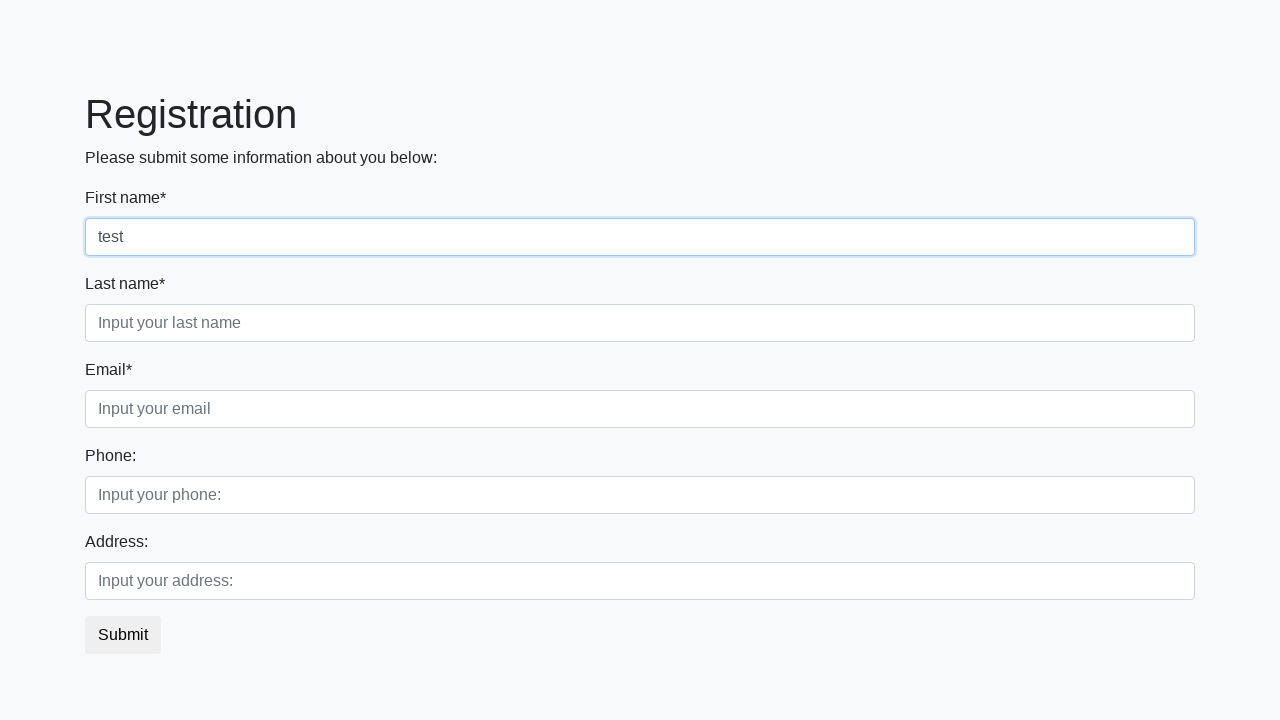

Filled second required form field with 'test' on input[required].form-control.second
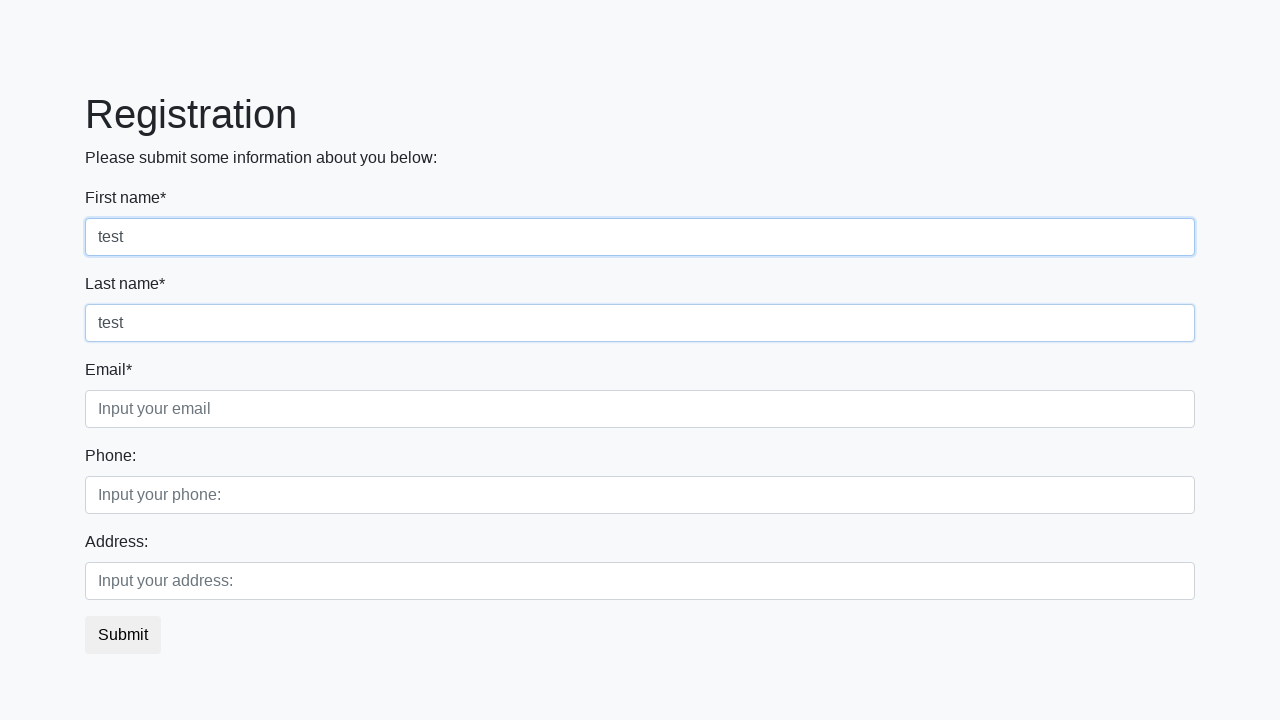

Filled third required form field with 'test' on input[required].form-control.third
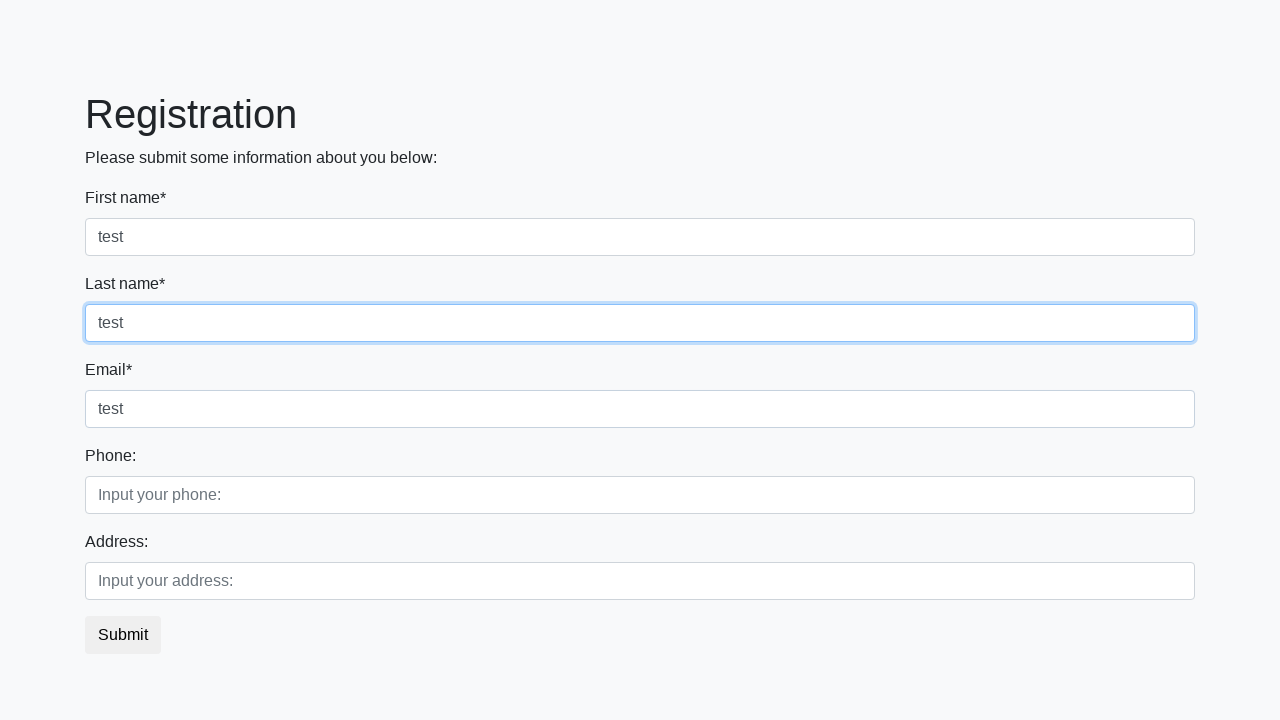

Clicked registration submit button at (123, 635) on button.btn
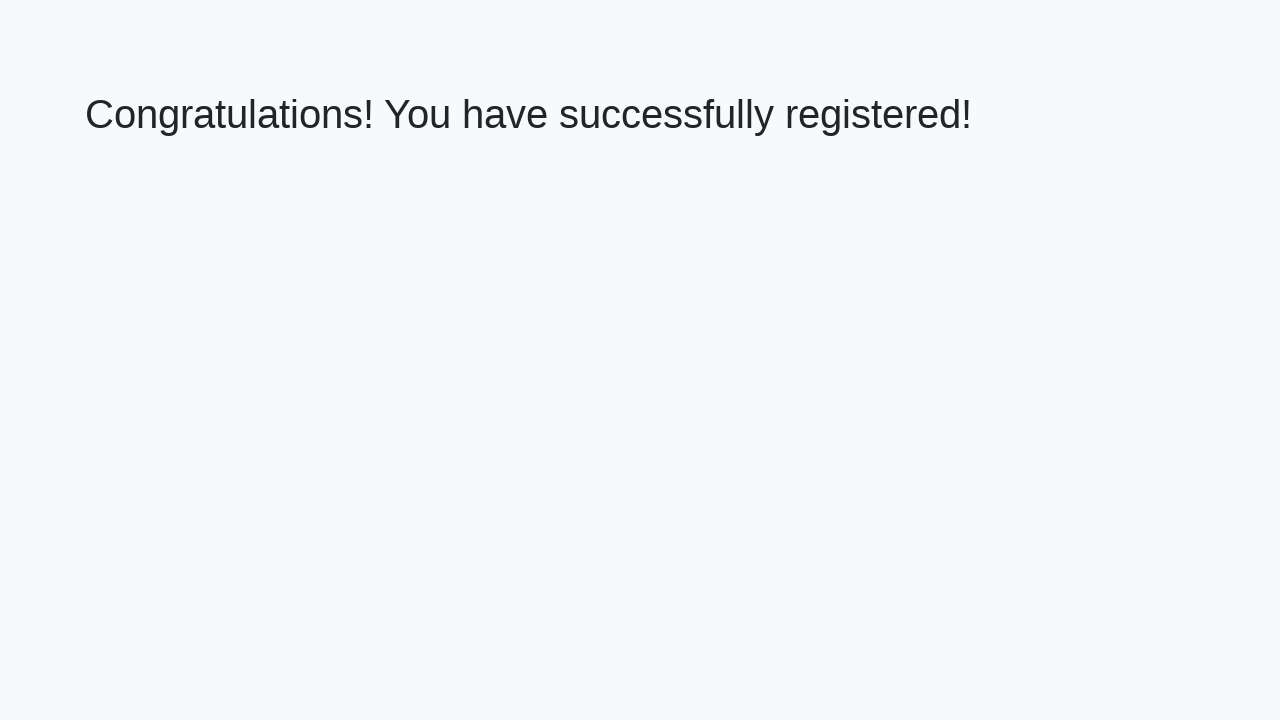

Success message appeared on page
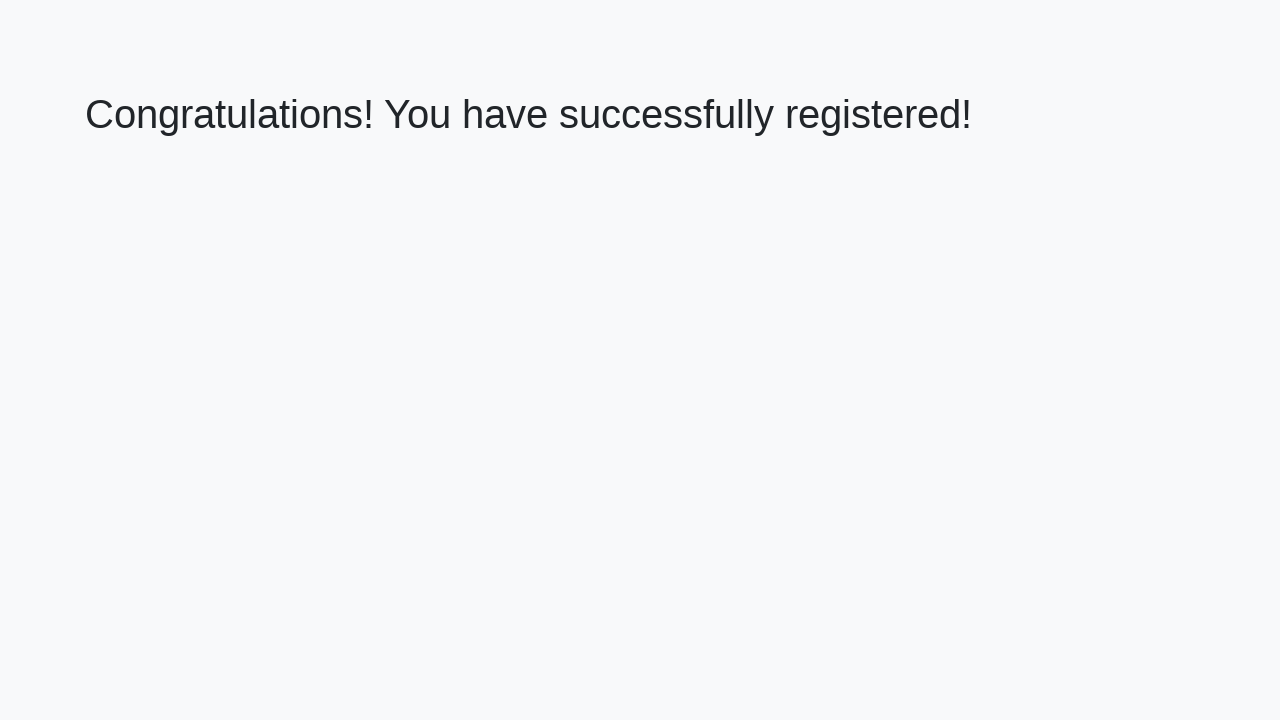

Retrieved welcome text from h1 element
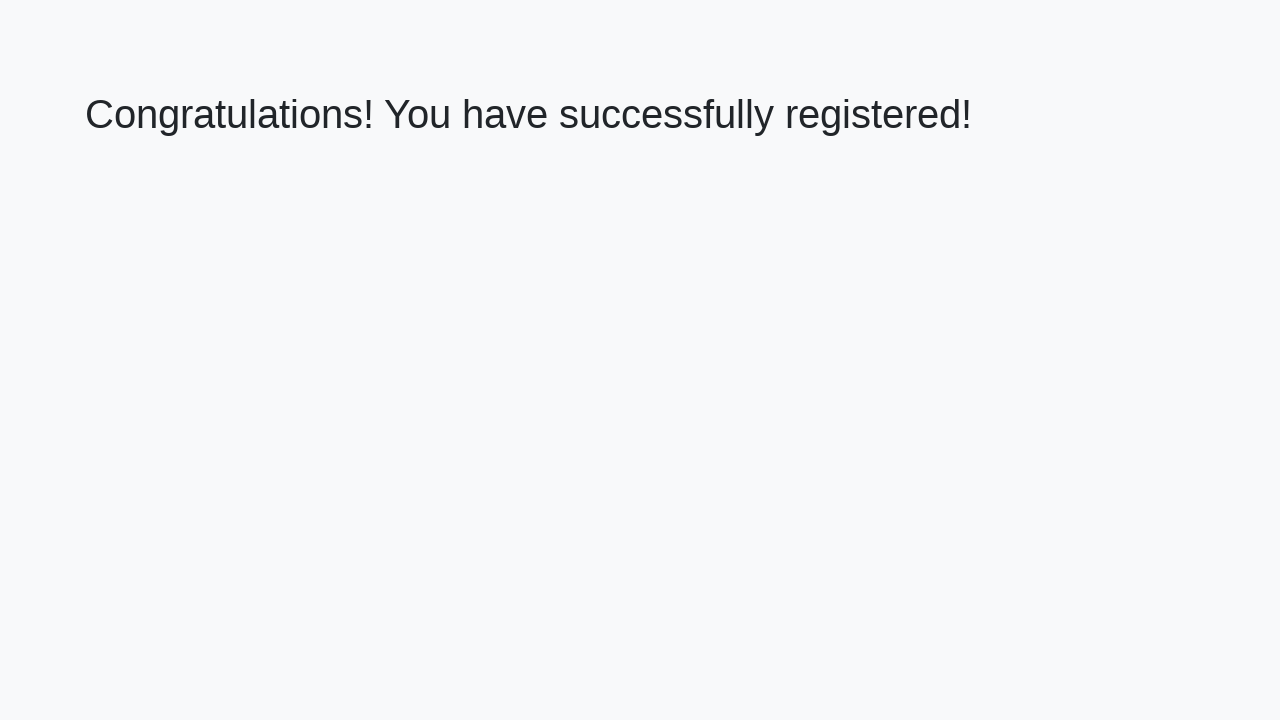

Verified registration success message: 'Congratulations! You have successfully registered!'
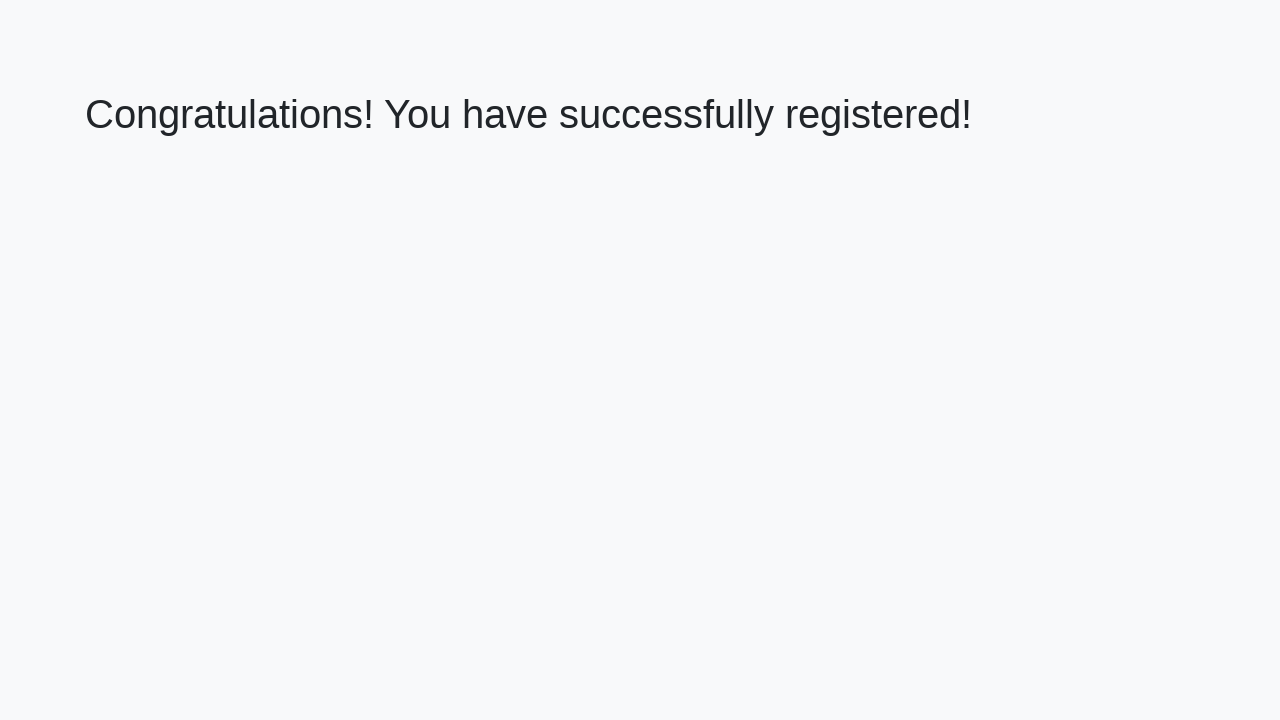

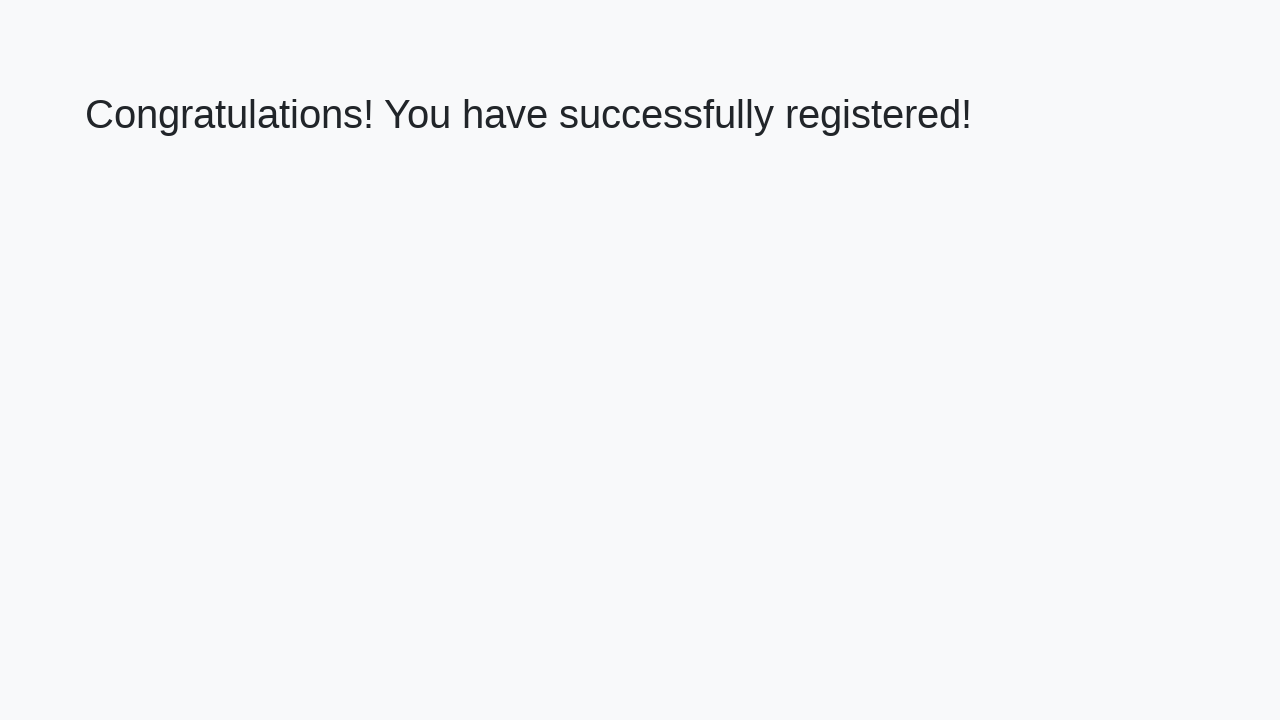